Retrieves text content from all elements with class "test" to check for specific values

Starting URL: https://kristinek.github.io/site/examples/locators

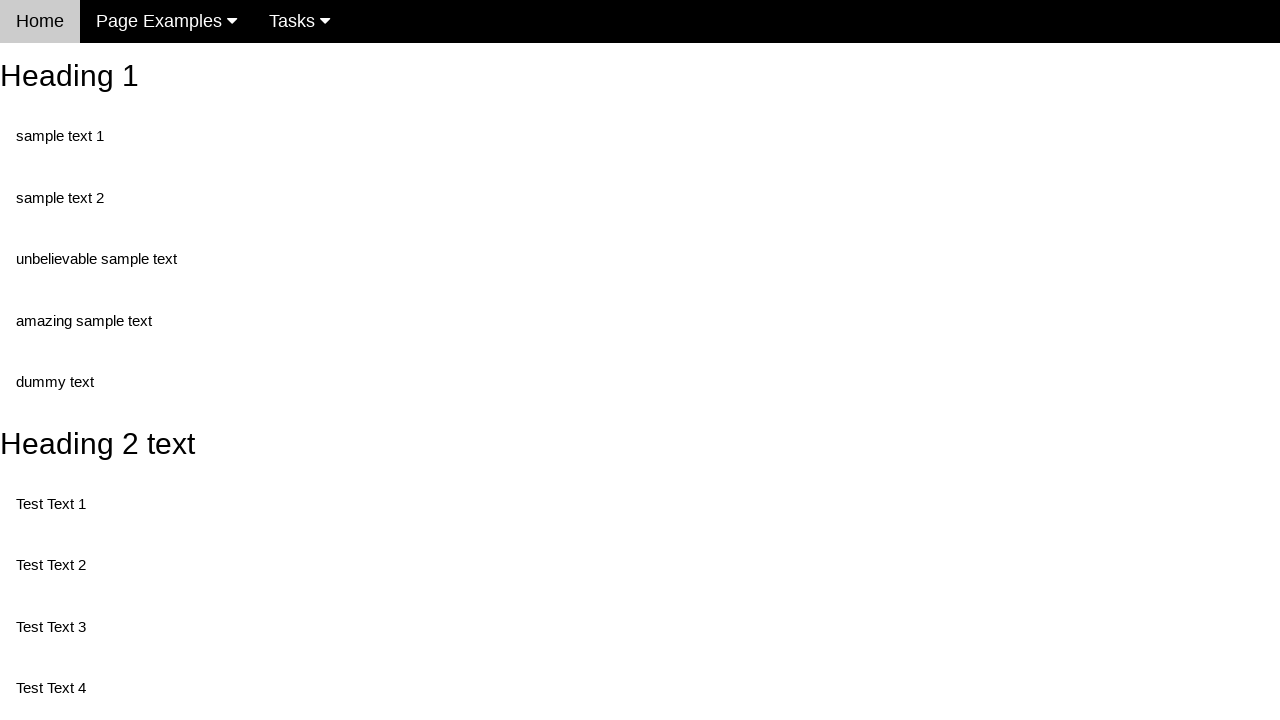

Navigated to locators example page
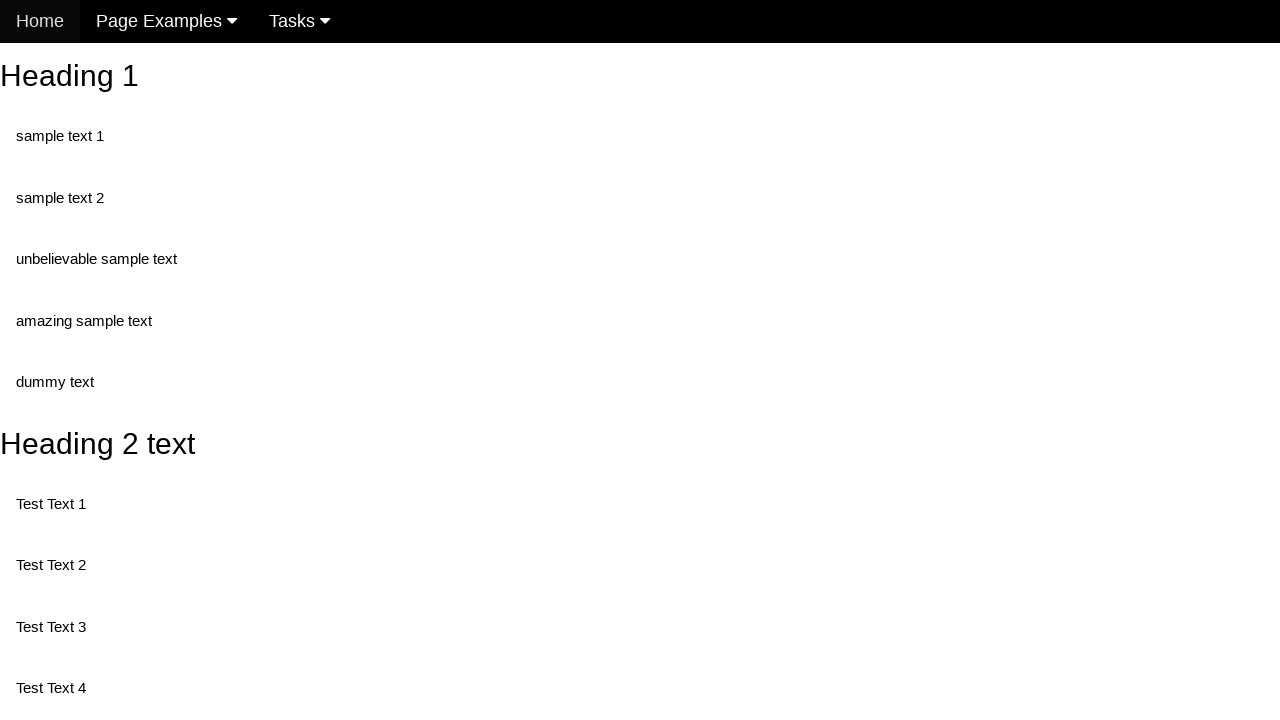

Retrieved all elements with class 'test'
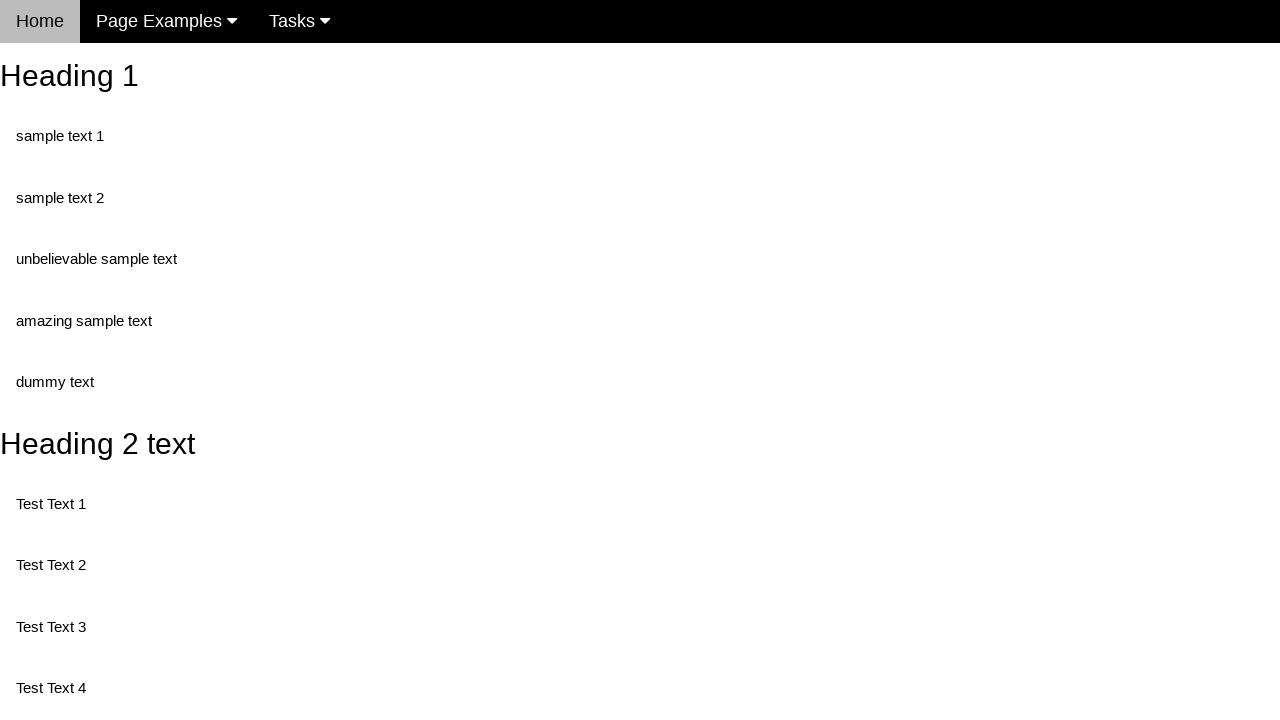

Extracted text content from all 'test' elements
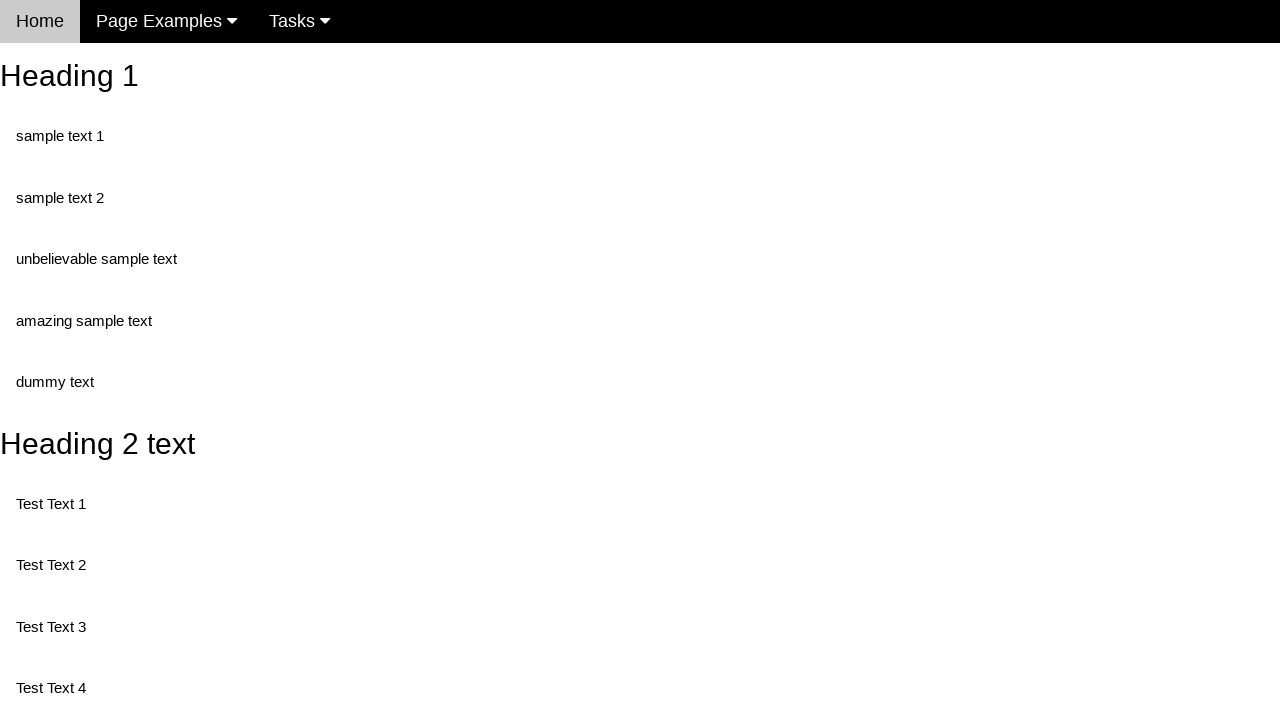

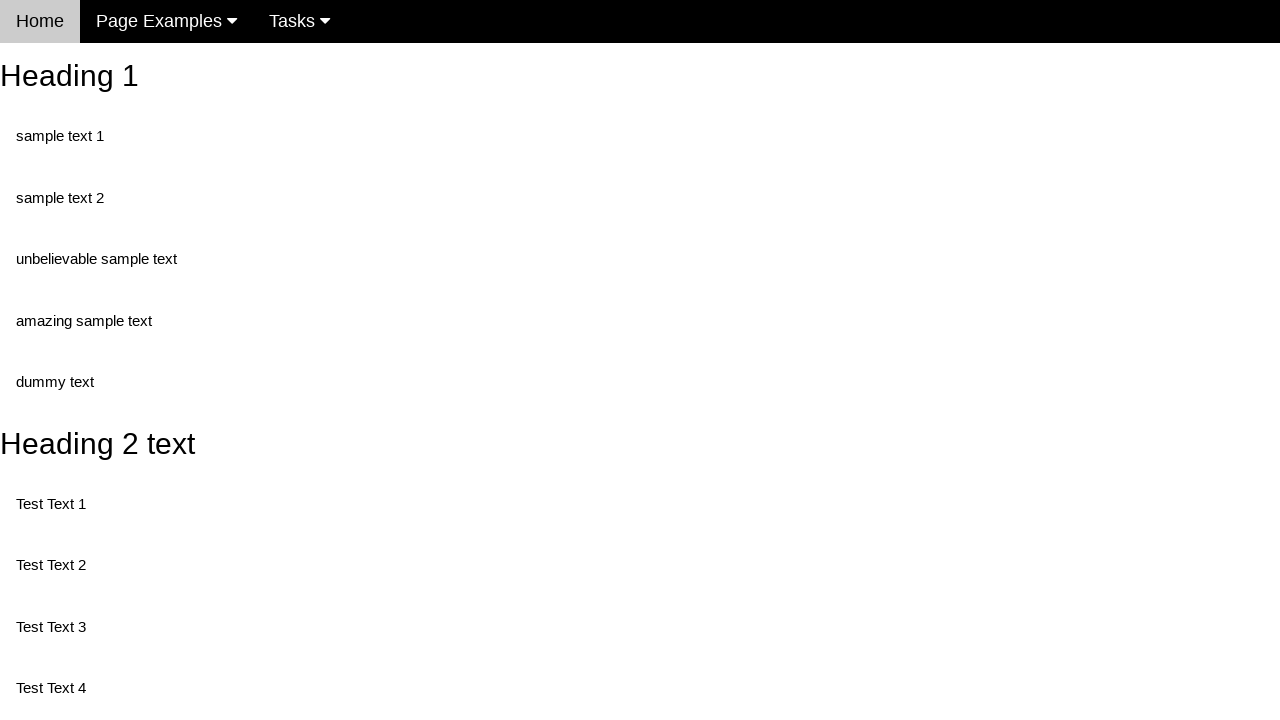